Tests successful user registration by opening the sign-up modal, filling in a random username and password, and verifying the success message.

Starting URL: https://www.demoblaze.com/index.html

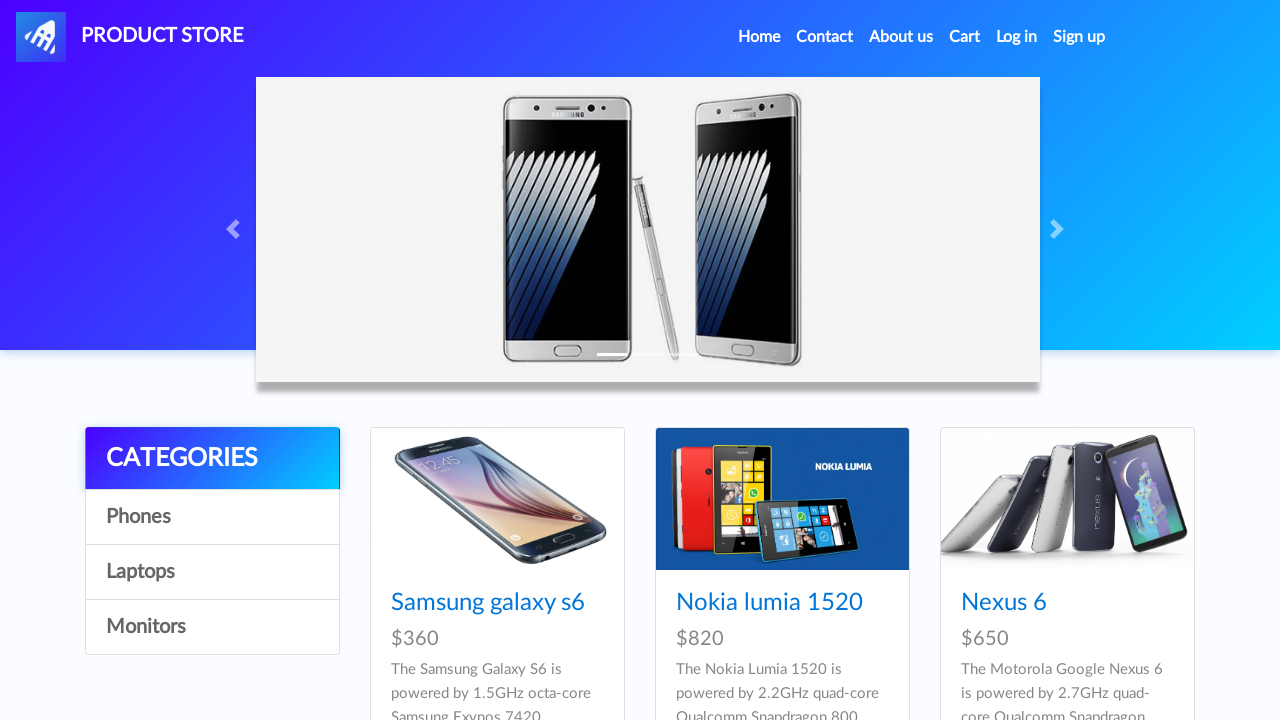

Clicked sign up button to open registration modal at (1079, 37) on #signin2
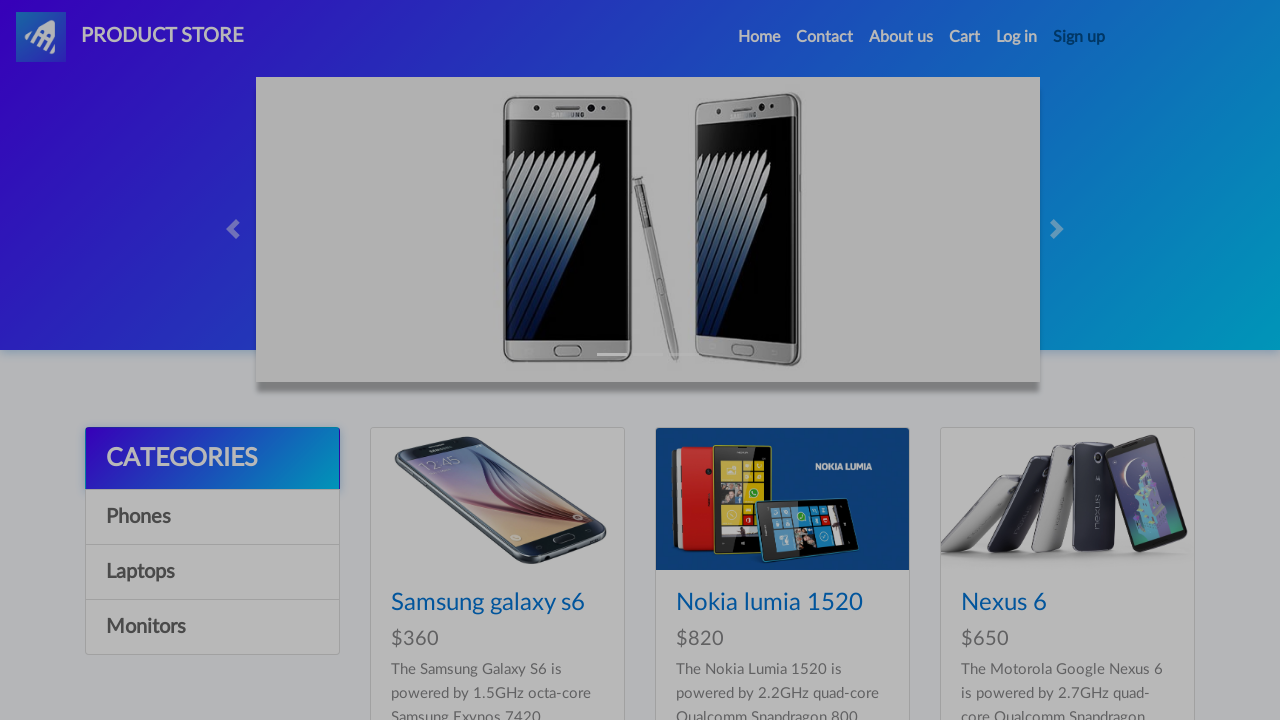

Sign-up modal appeared with username field visible
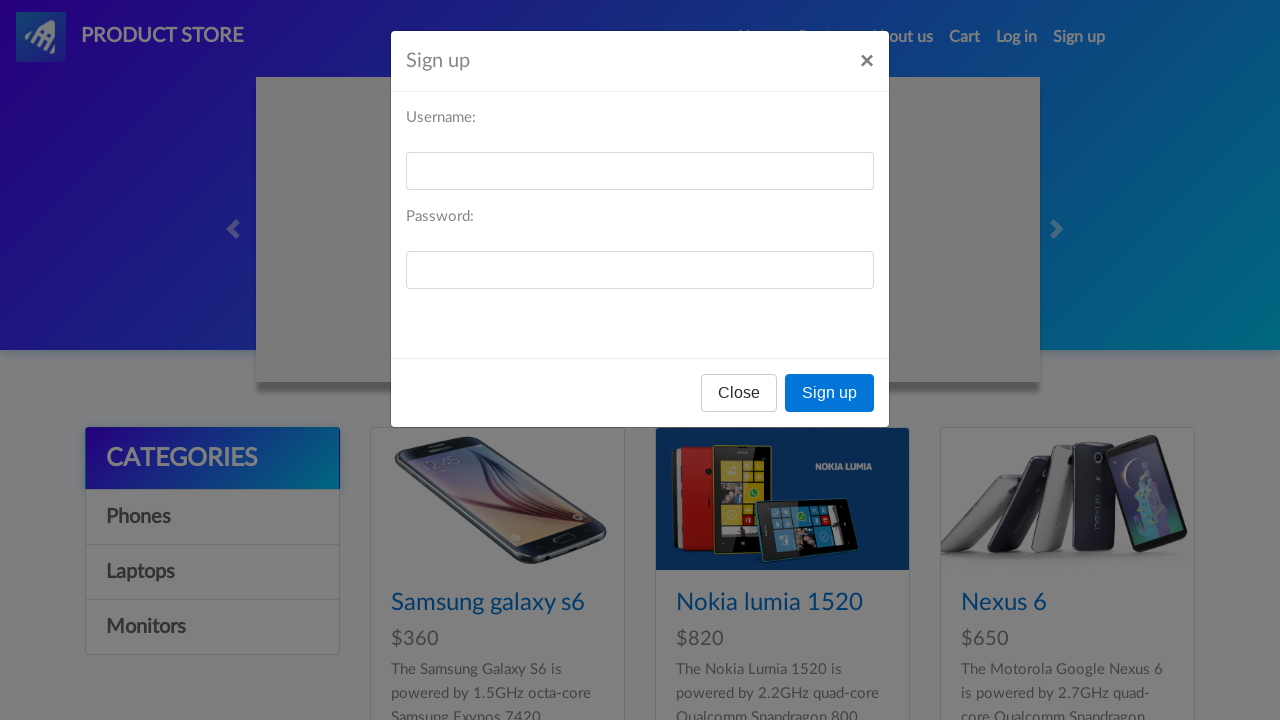

Filled username field with 'testxq7mwk' on #sign-username
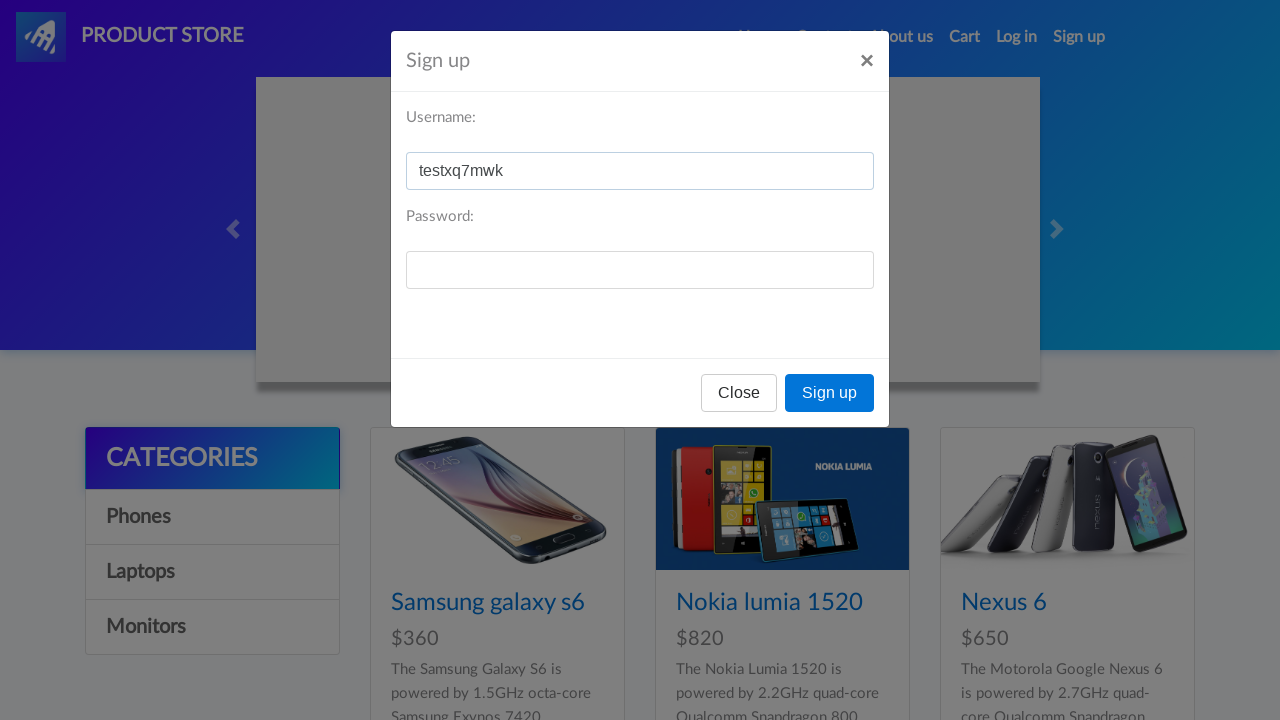

Filled password field with 'formulatrix' on #sign-password
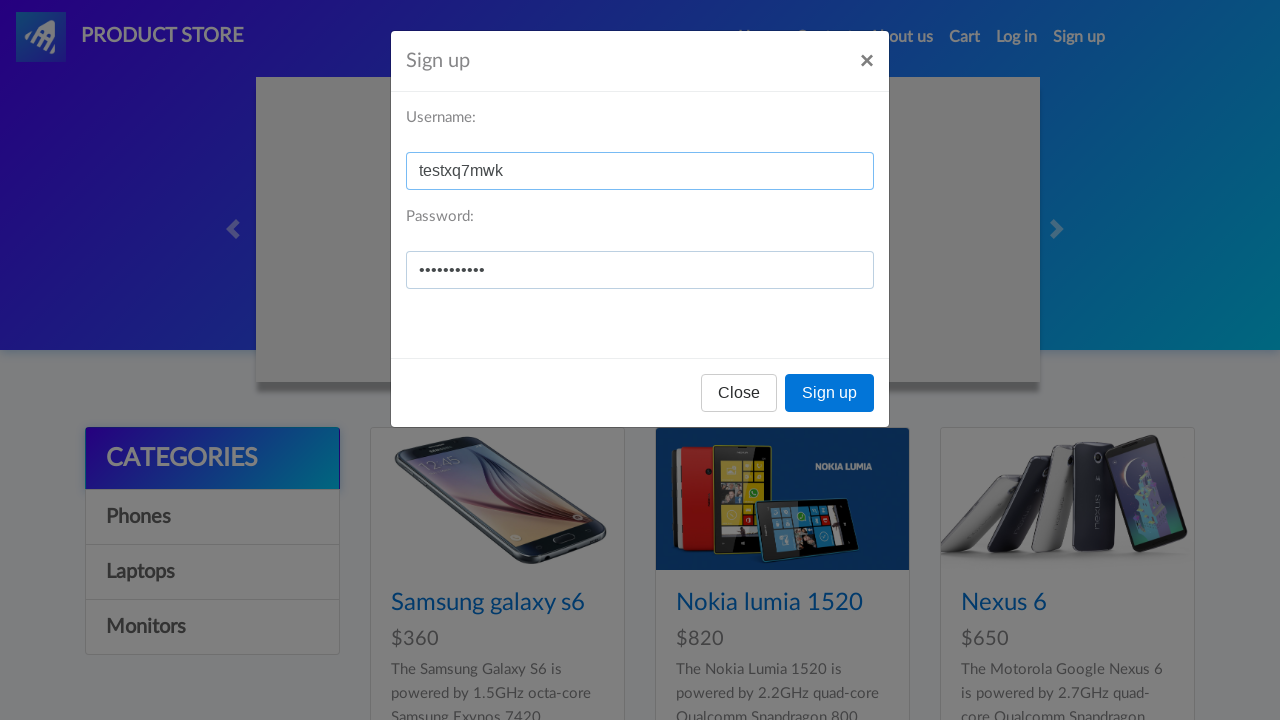

Clicked Sign up button in modal at (830, 393) on xpath=//button[text()='Sign up']
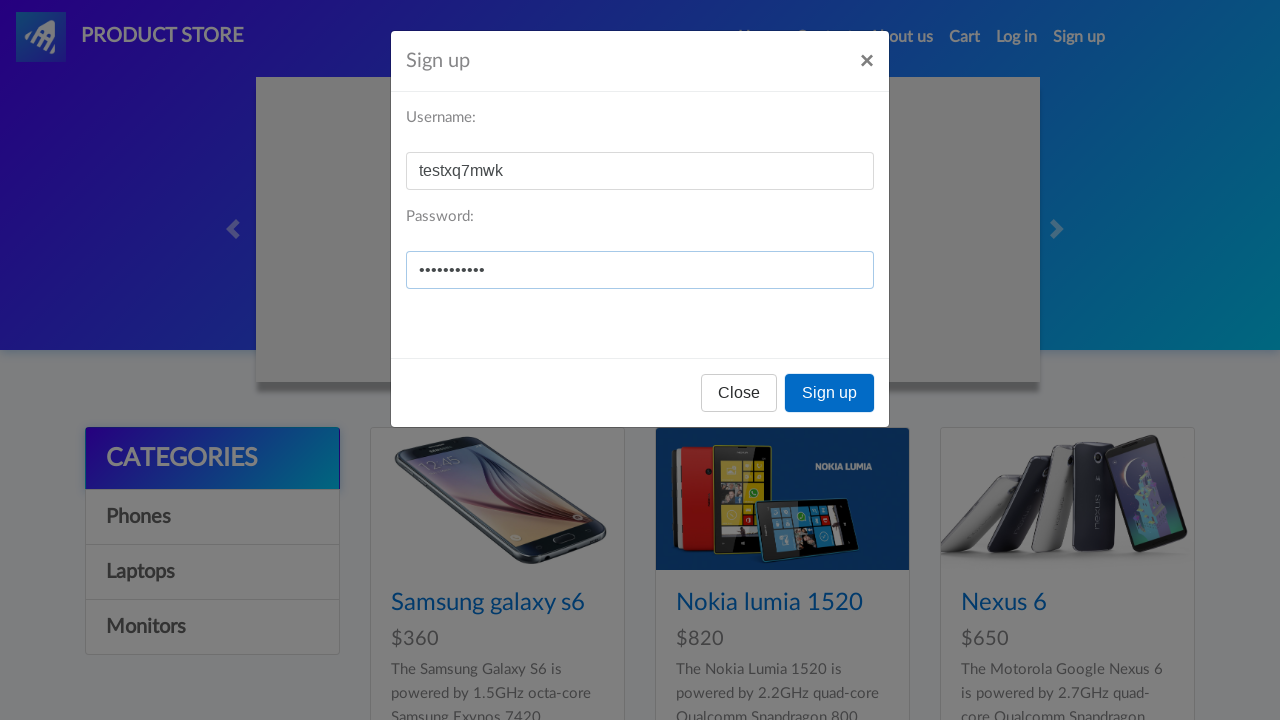

Accepted success alert dialog
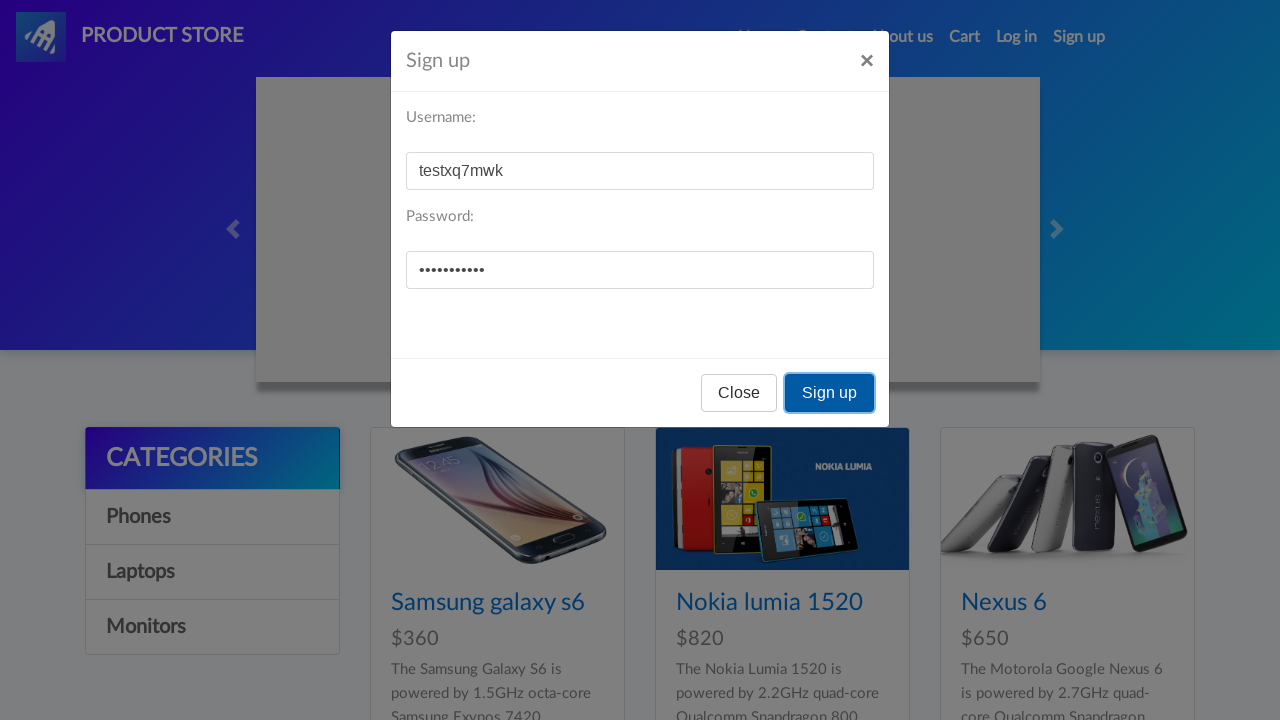

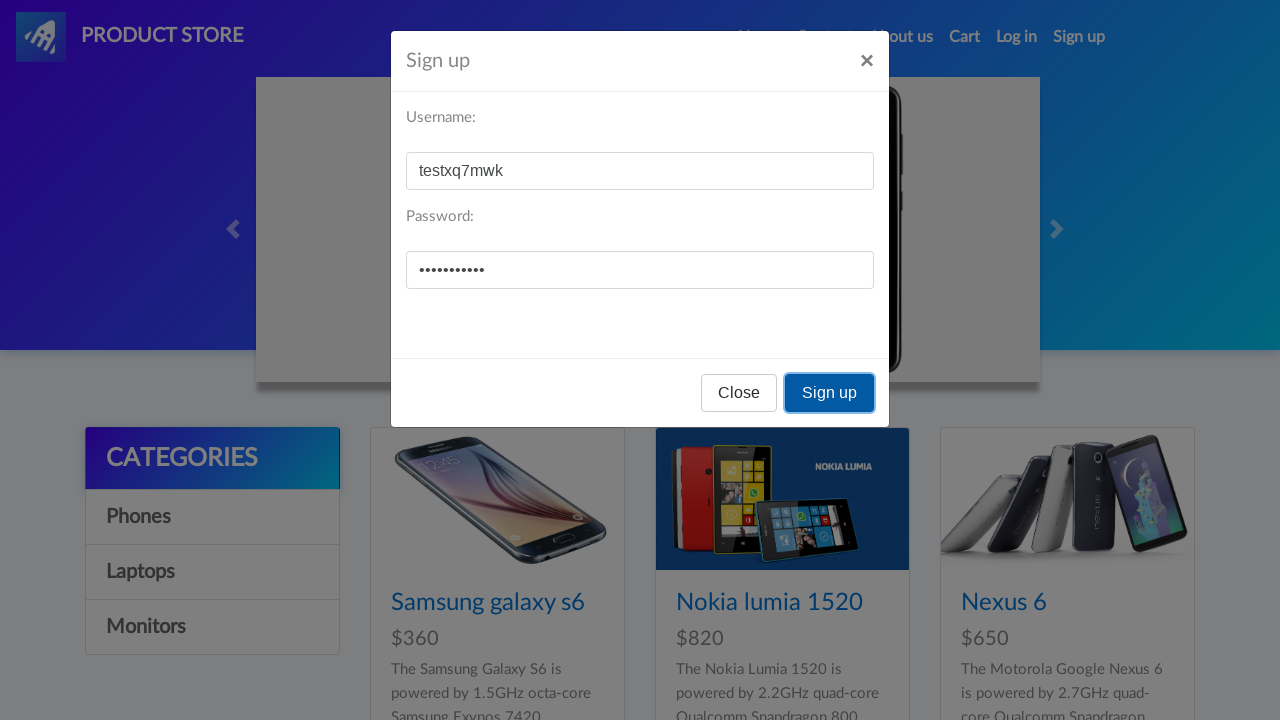